Tests JavaScript confirmation alert handling by clicking a button to trigger the alert, accepting it, and verifying the result message is displayed on the page.

Starting URL: http://the-internet.herokuapp.com/javascript_alerts

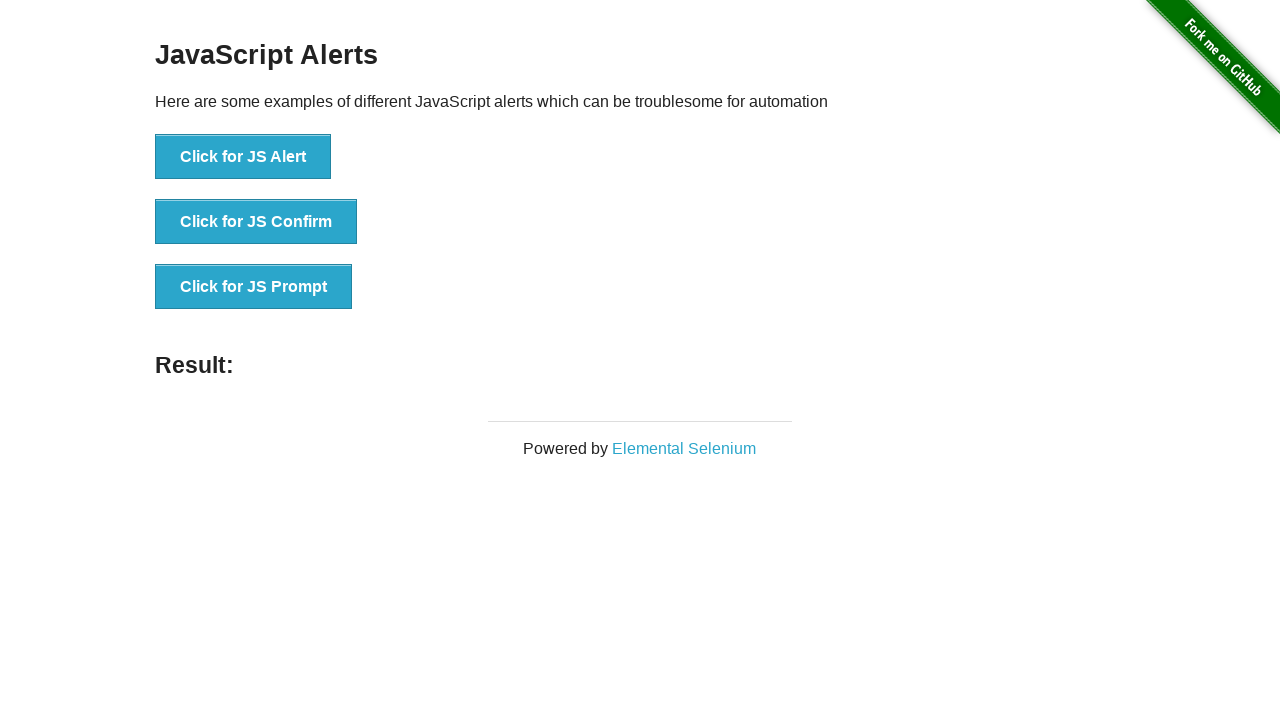

Clicked second button to trigger JavaScript confirmation alert at (256, 222) on button >> nth=1
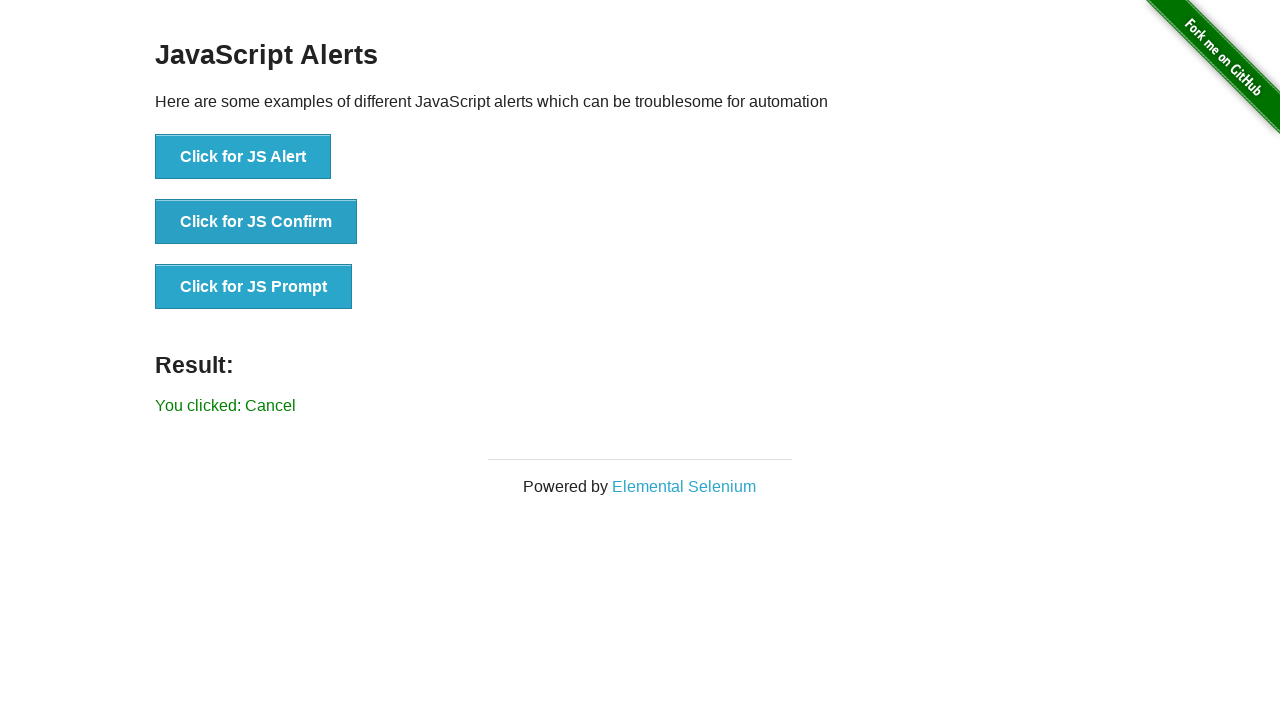

Set up dialog handler to accept alerts
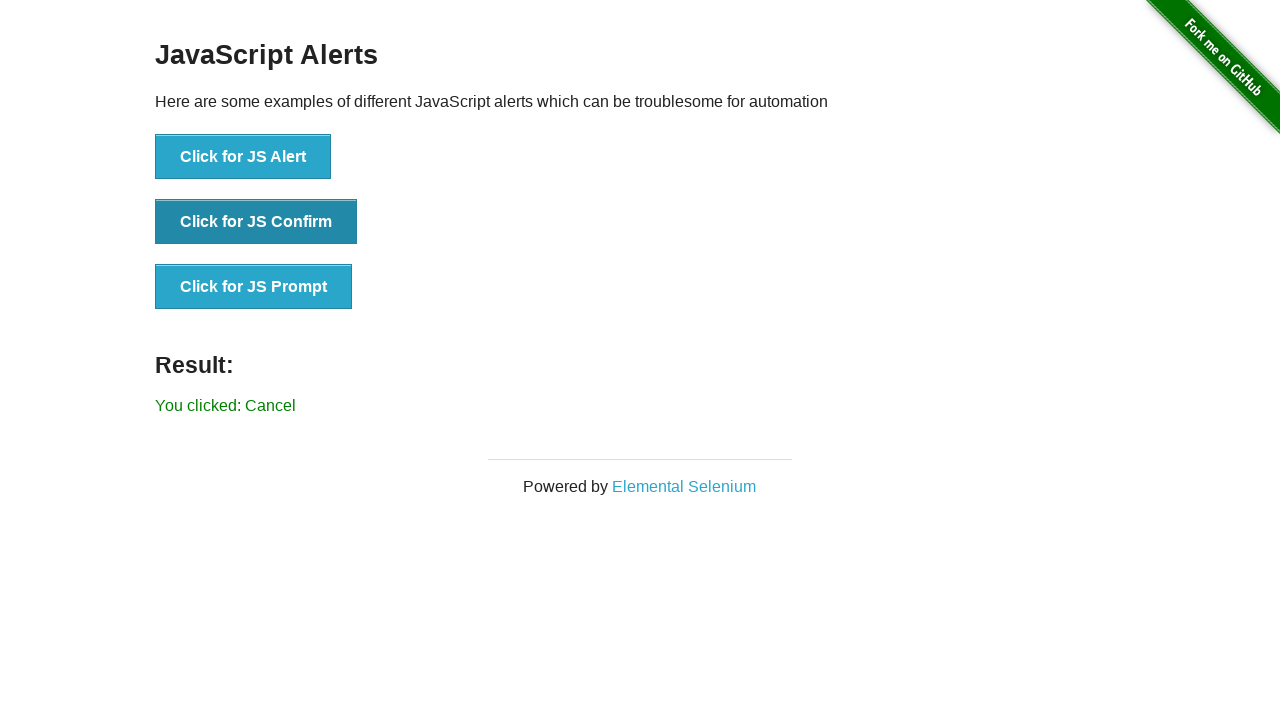

Re-clicked second button to trigger confirmation dialog at (256, 222) on button >> nth=1
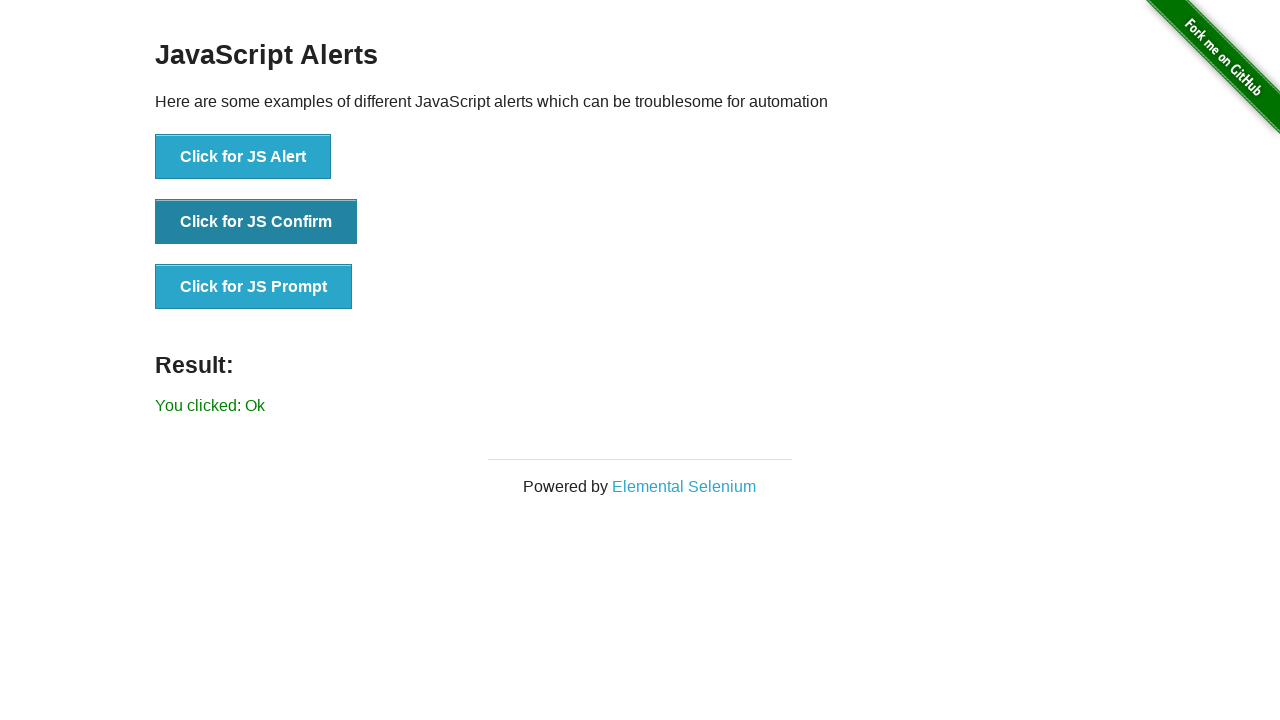

Result text element loaded
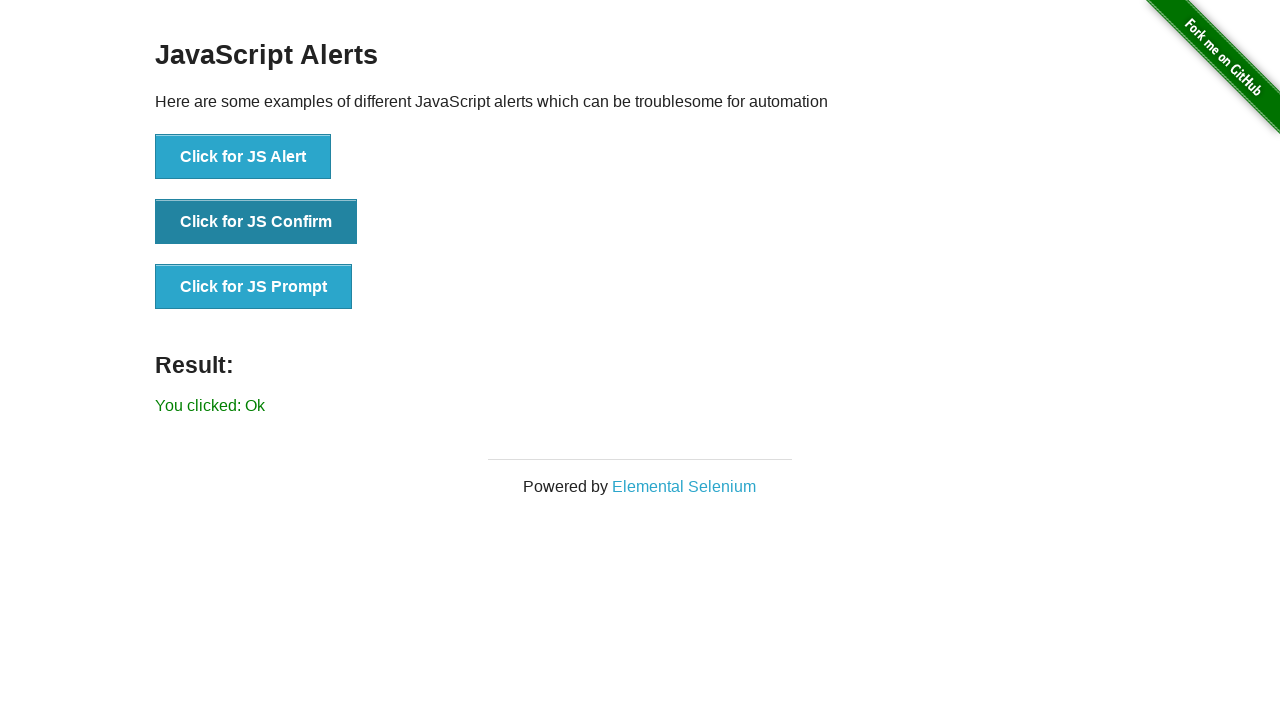

Retrieved result text content
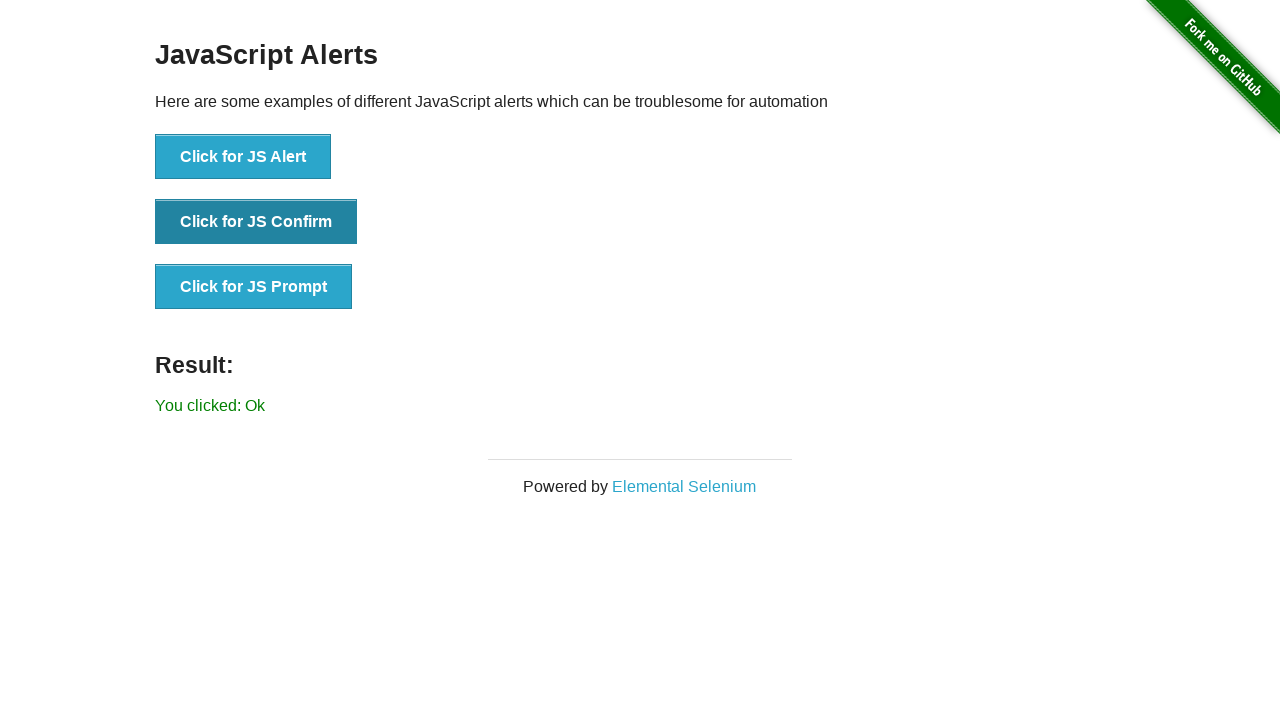

Verified result text is 'You clicked: Ok'
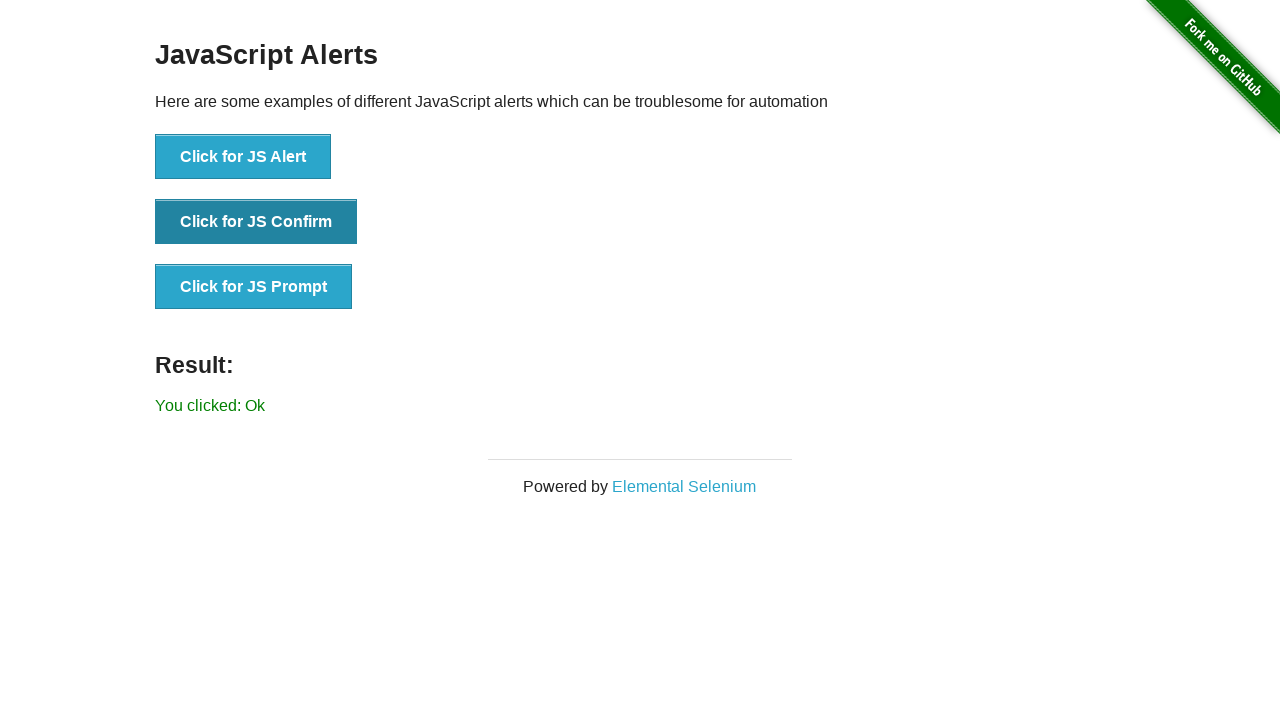

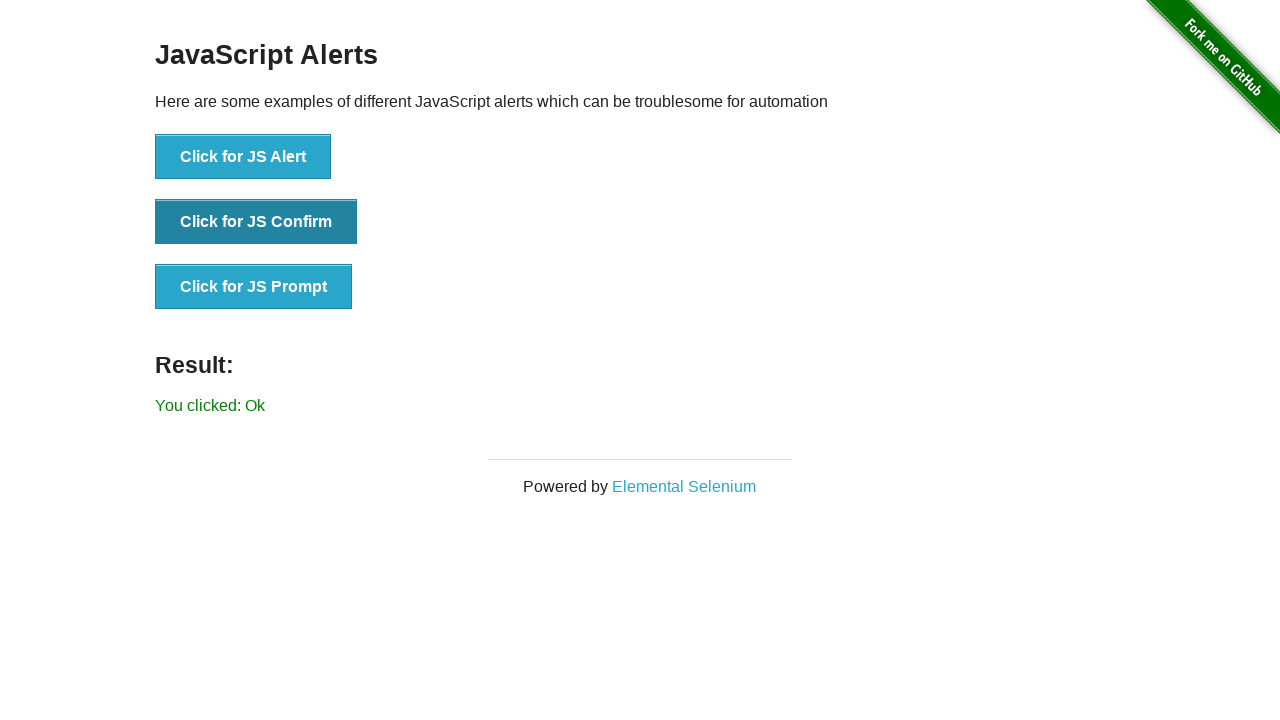